Tests that clicking Add Element twice creates fewer than 3 elements

Starting URL: https://the-internet.herokuapp.com/add_remove_elements/

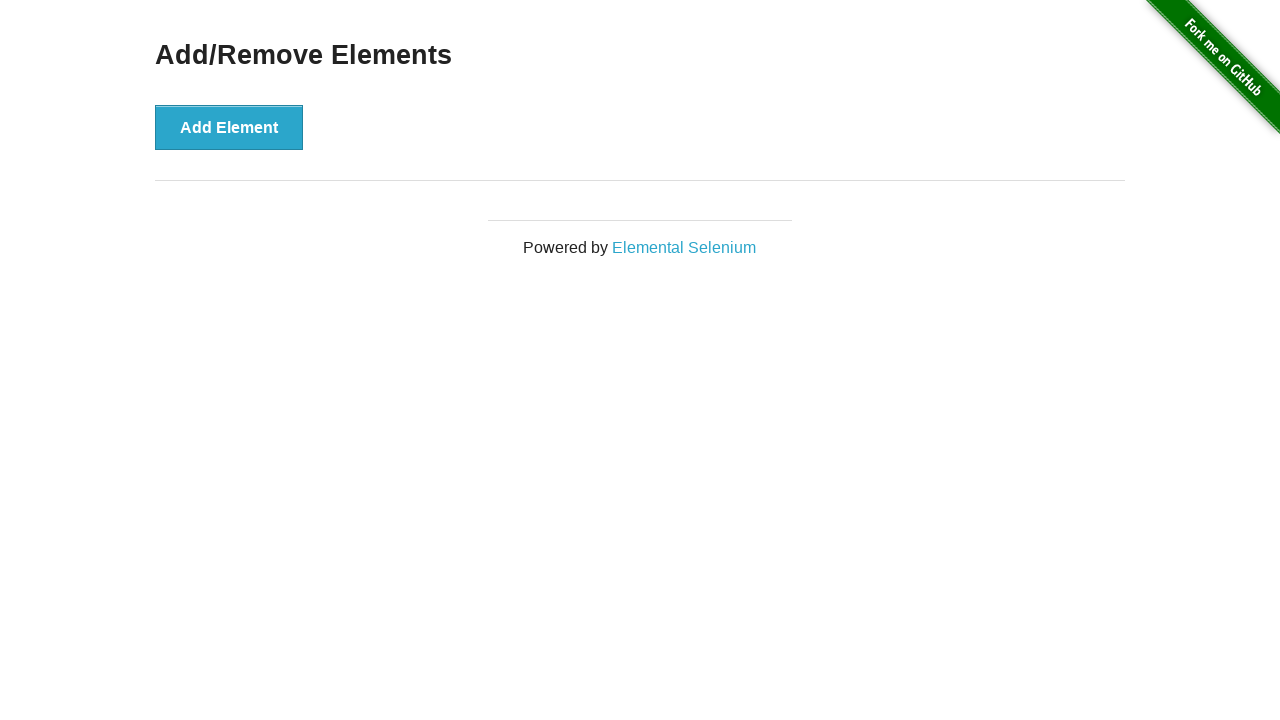

Clicked Add Element button (first time) at (229, 127) on text=Add Element
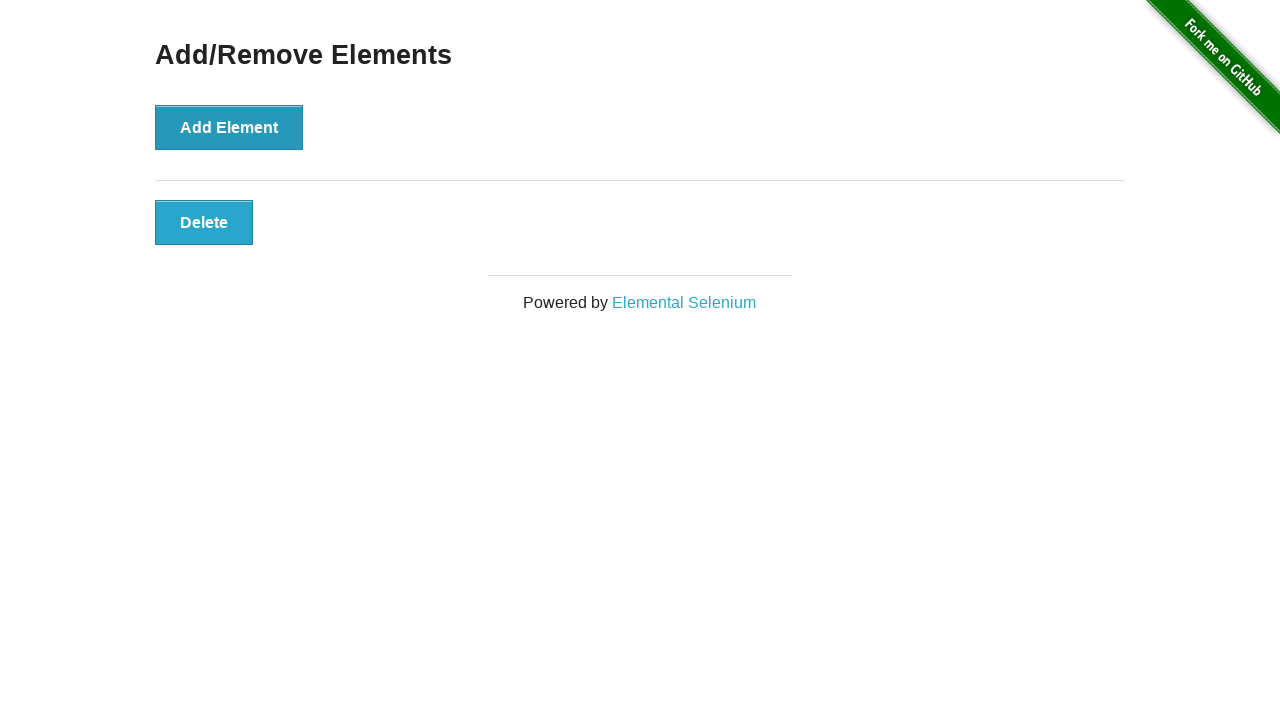

Clicked Add Element button (second time) at (229, 127) on text=Add Element
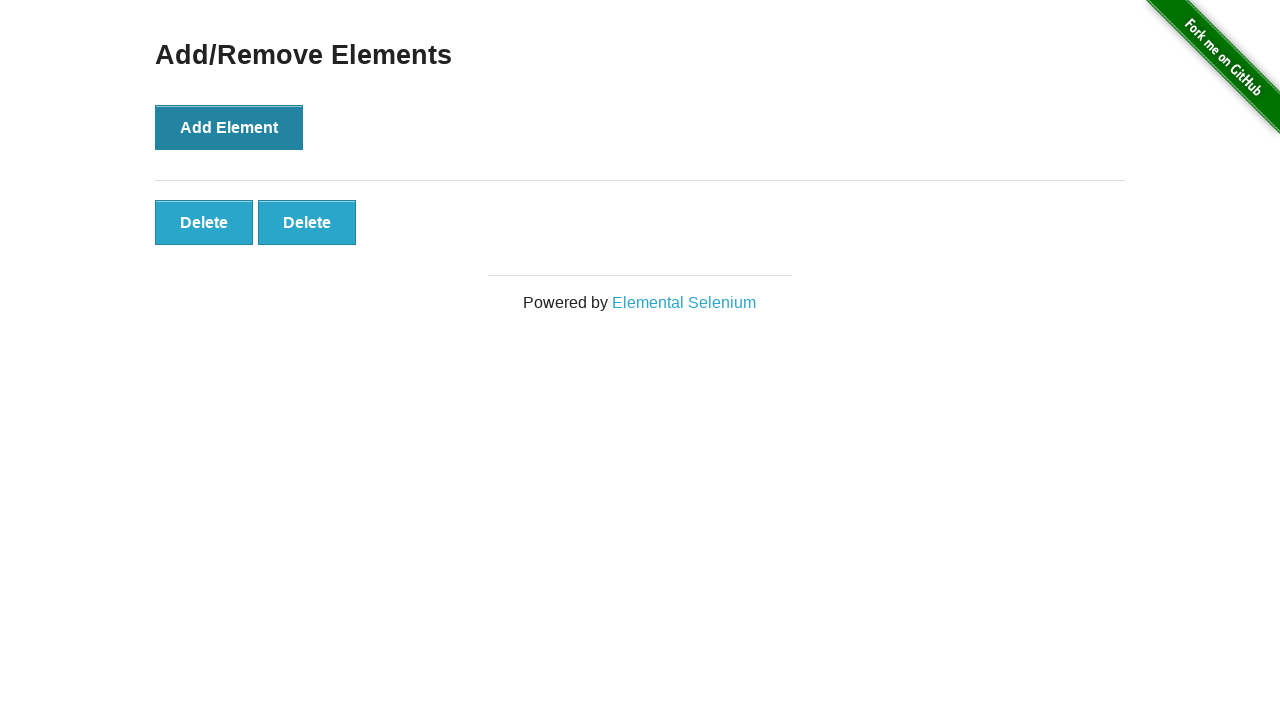

Verified that fewer than 3 elements exist
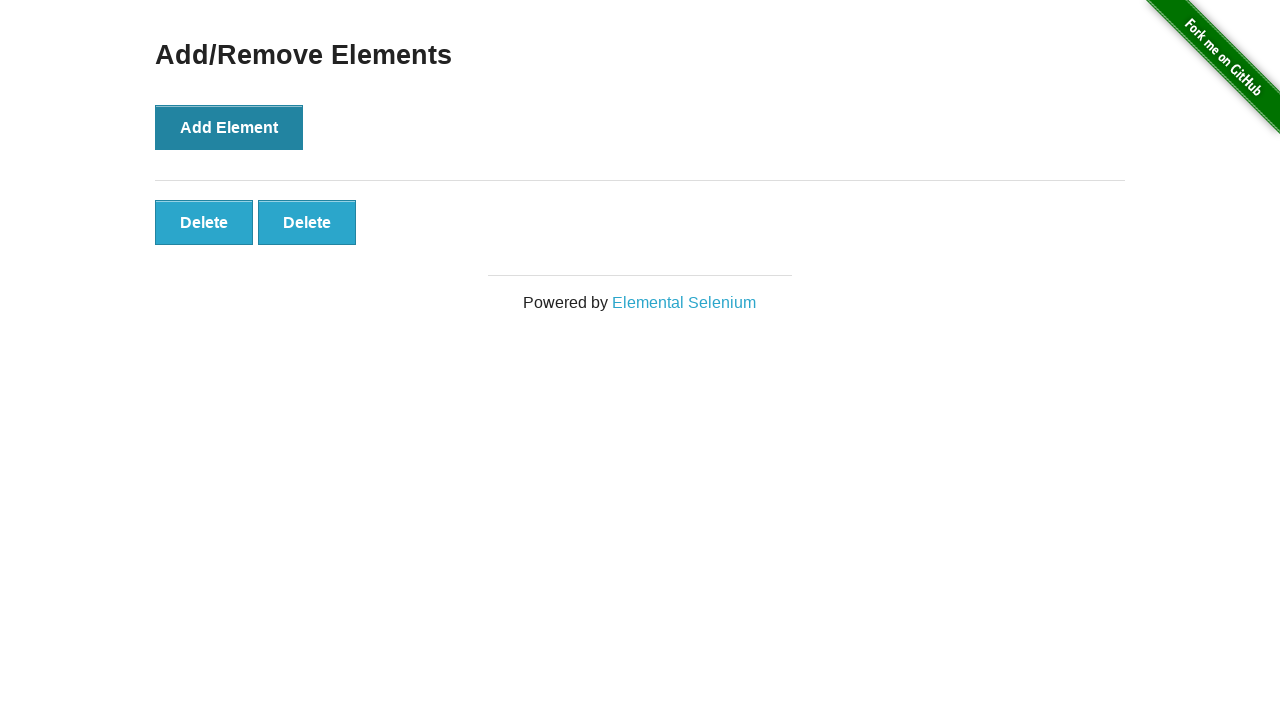

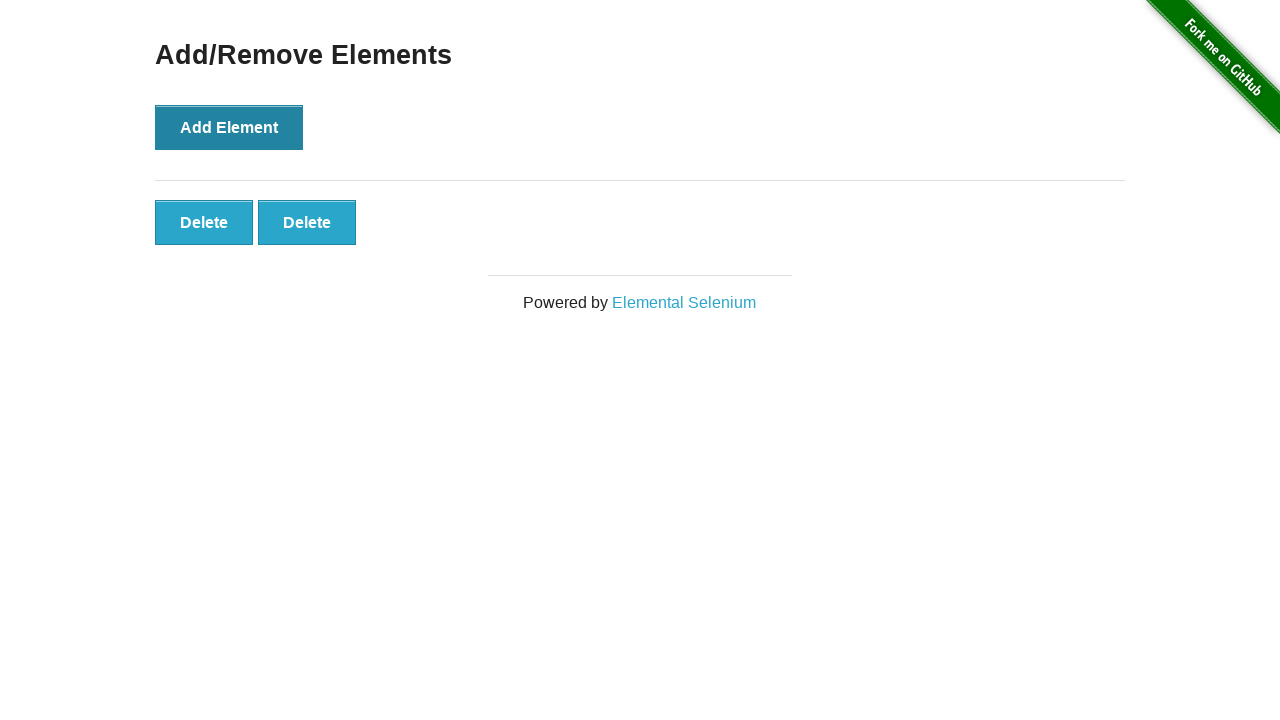